Tests the BHK Type dropdown on NoBroker website by clicking to open it, navigating to the last option using keyboard END key, and selecting it with ENTER

Starting URL: https://www.nobroker.in/

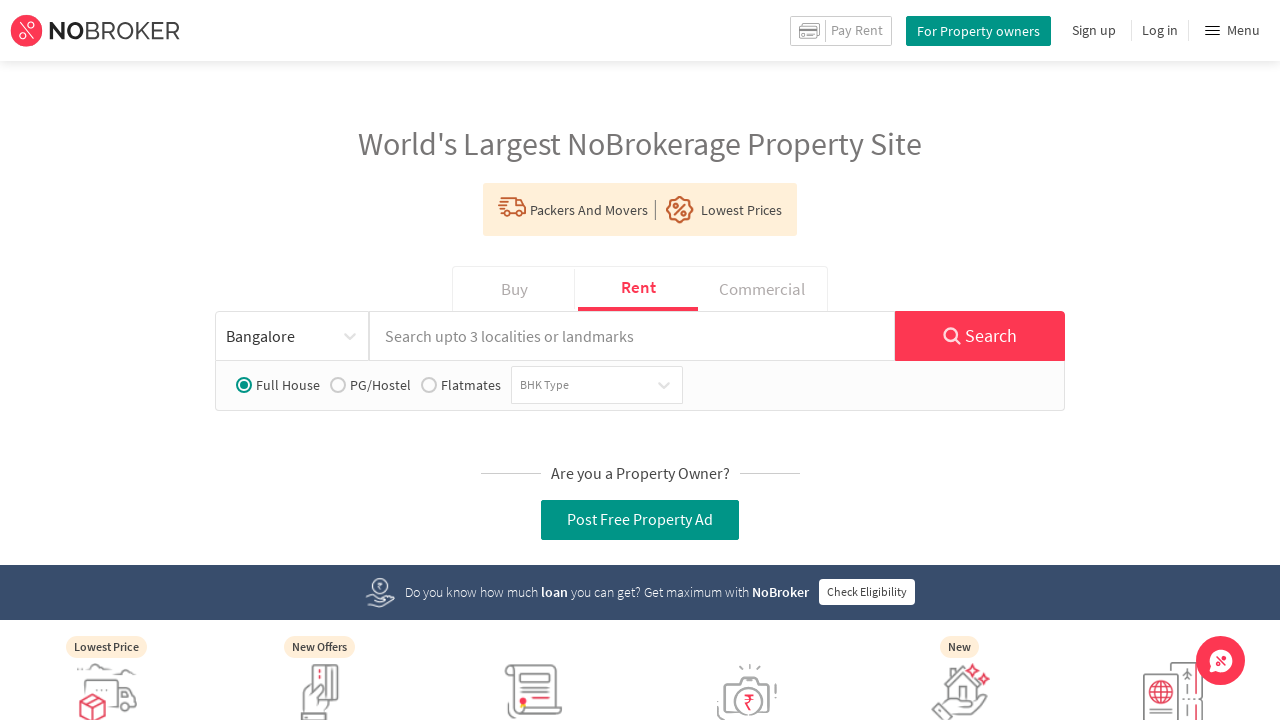

Waited for NoBroker page to fully load (networkidle)
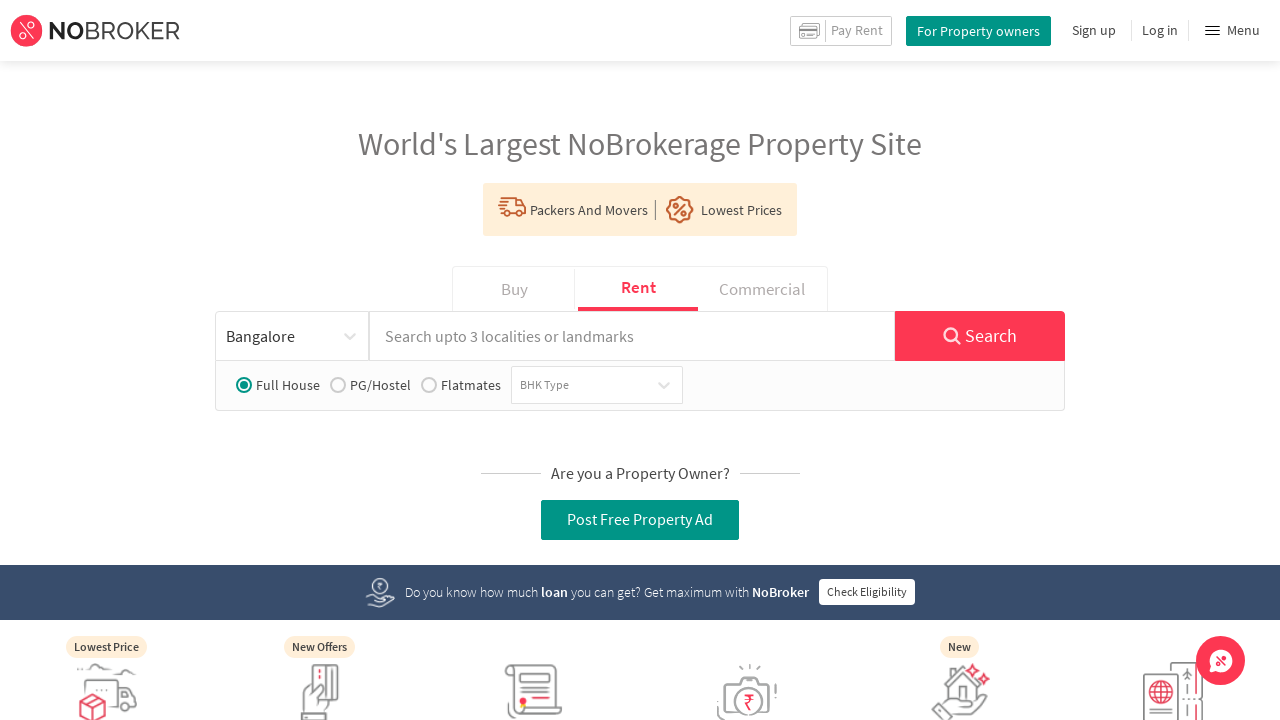

Clicked on BHK Type dropdown to open it at (544, 385) on xpath=//div[text()='BHK Type']
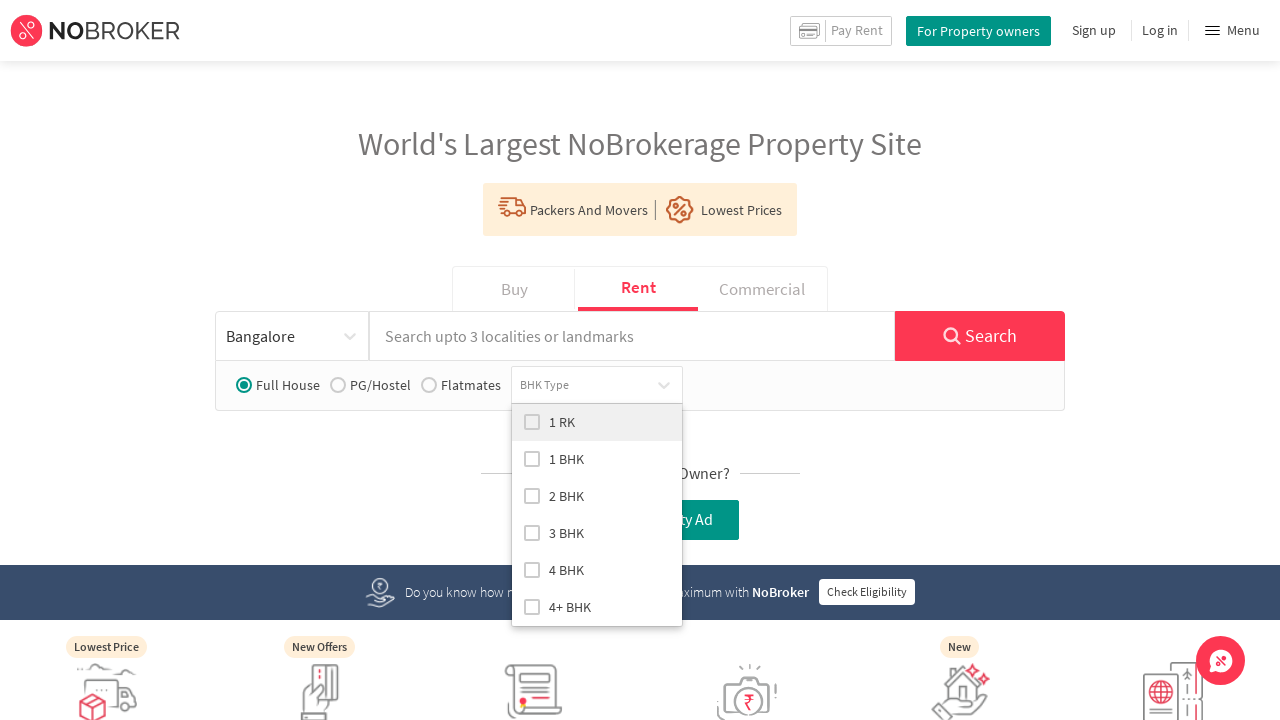

Waited for dropdown menu to fully open
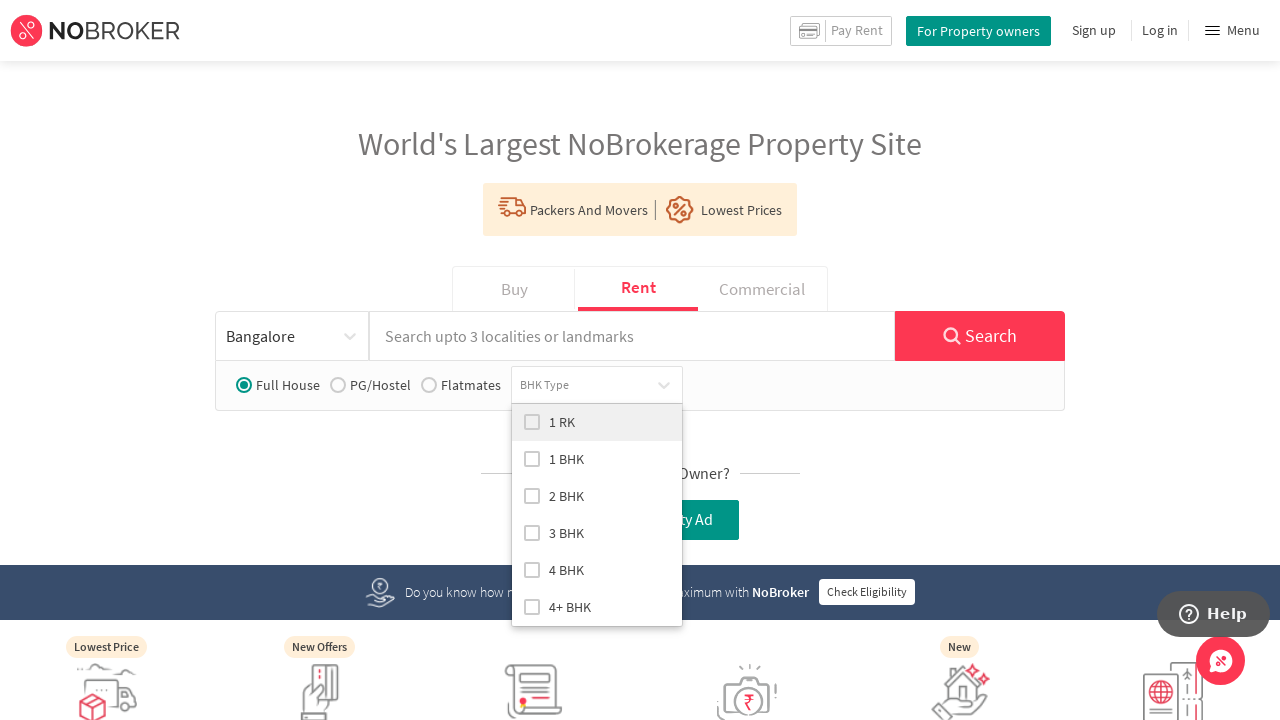

Pressed END key to navigate to the last option in dropdown
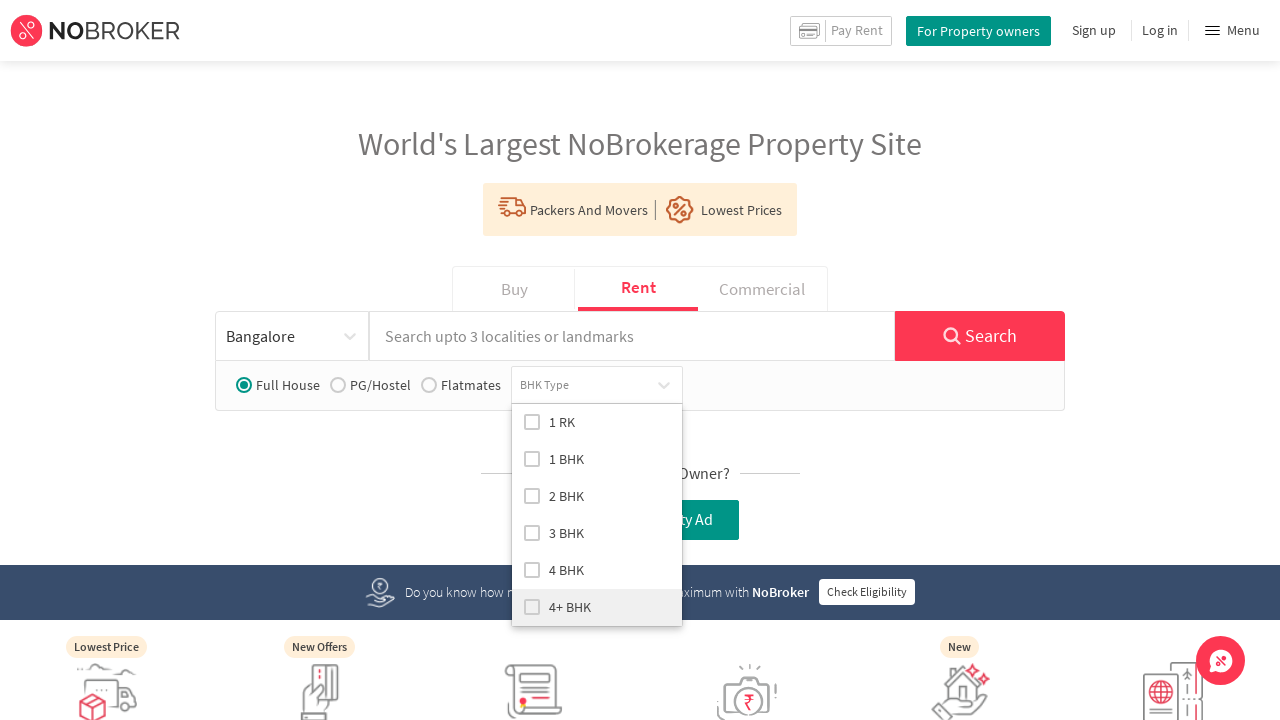

Pressed ENTER to select the last BHK Type option
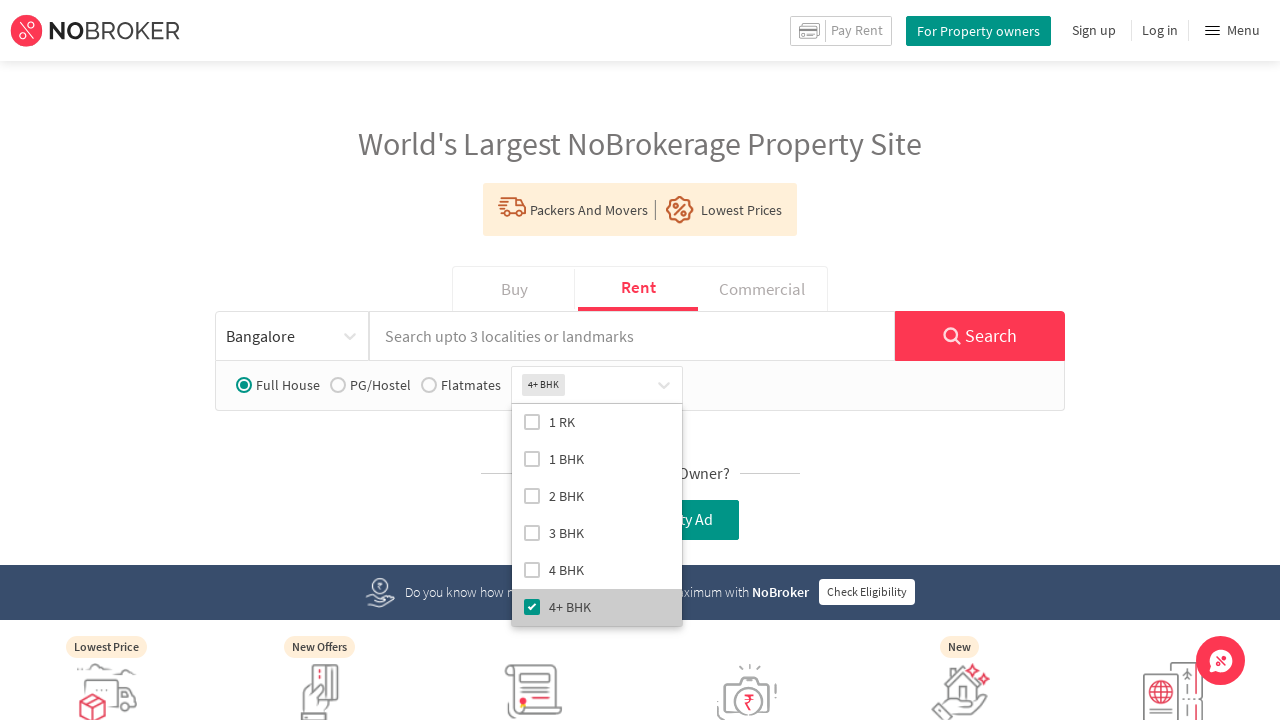

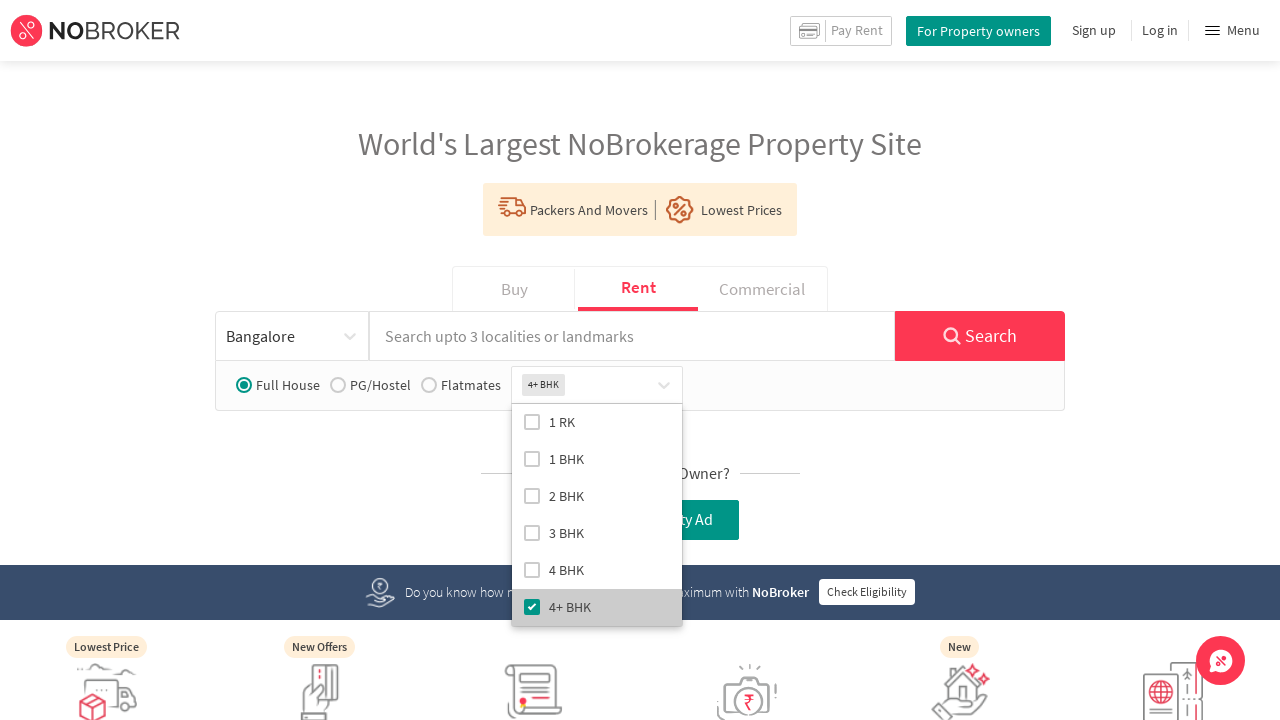